Tests the search/filter functionality on a greenkart offers page by entering "Rice" in the search field and verifying that only items containing "Rice" are displayed in the results table.

Starting URL: https://rahulshettyacademy.com/greenkart/#/offers

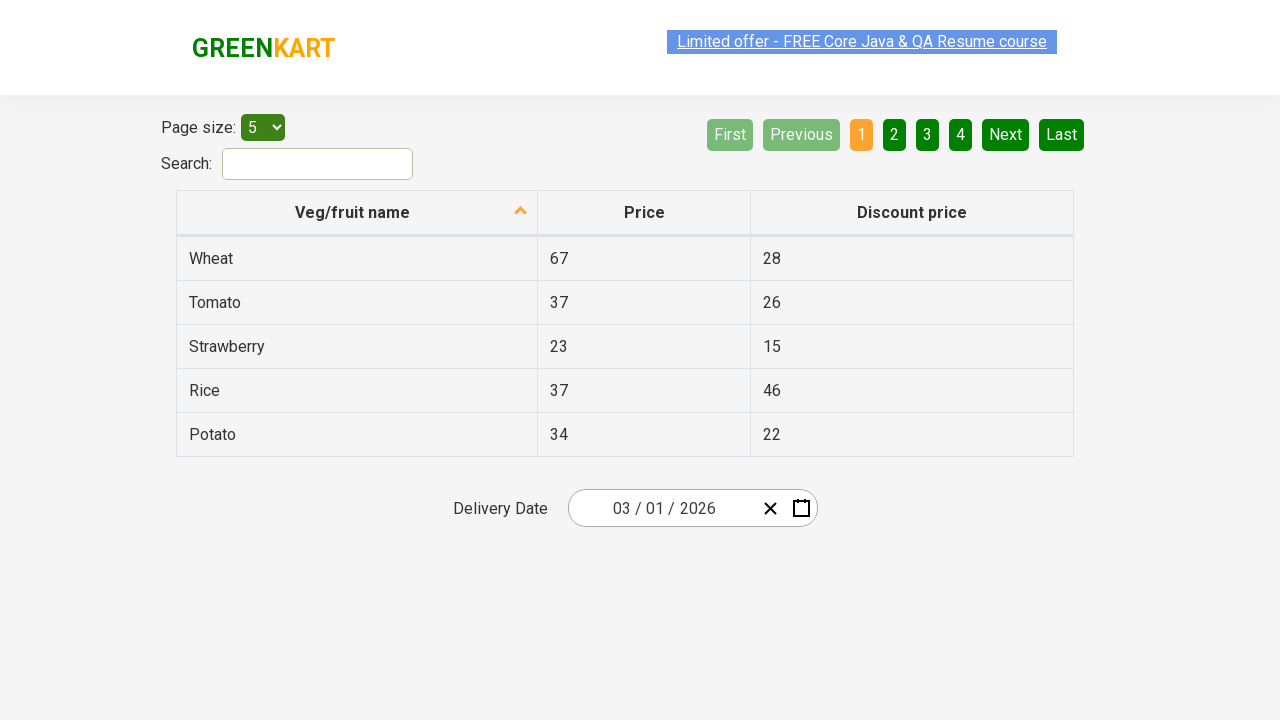

Filled search field with 'Rice' on #search-field
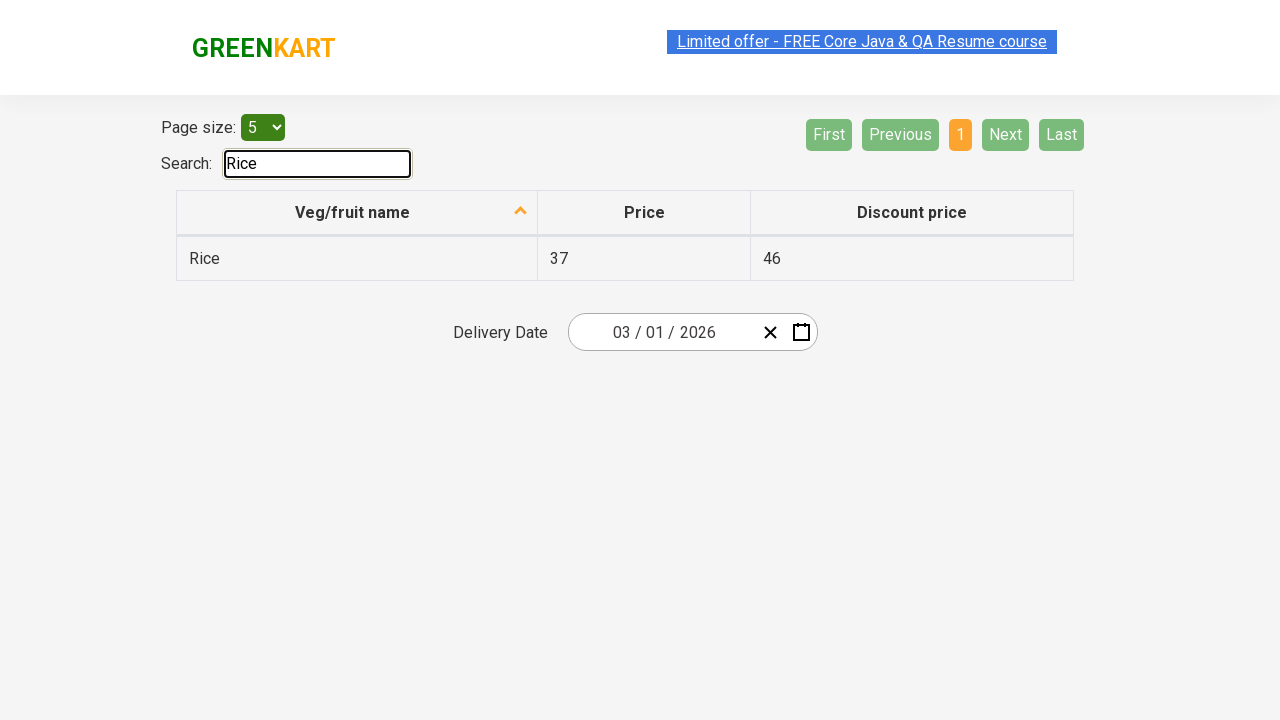

Waited 1000ms for filter to apply
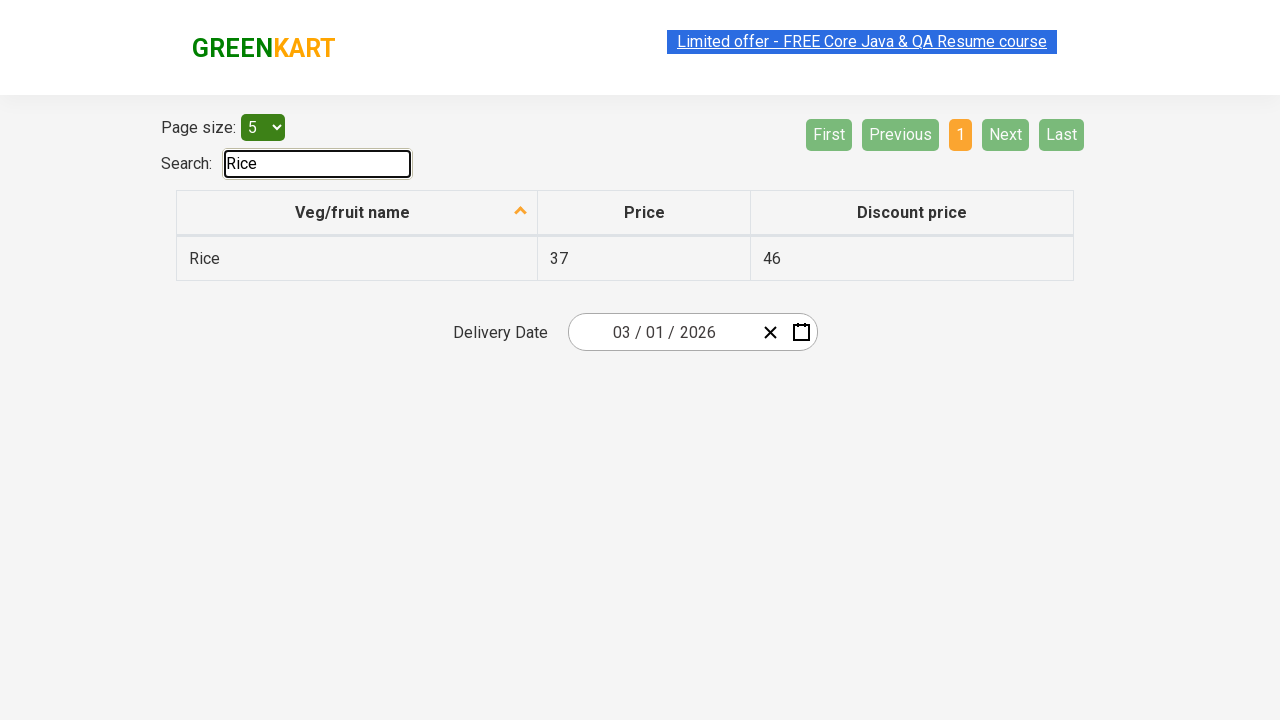

Verified table rows are visible
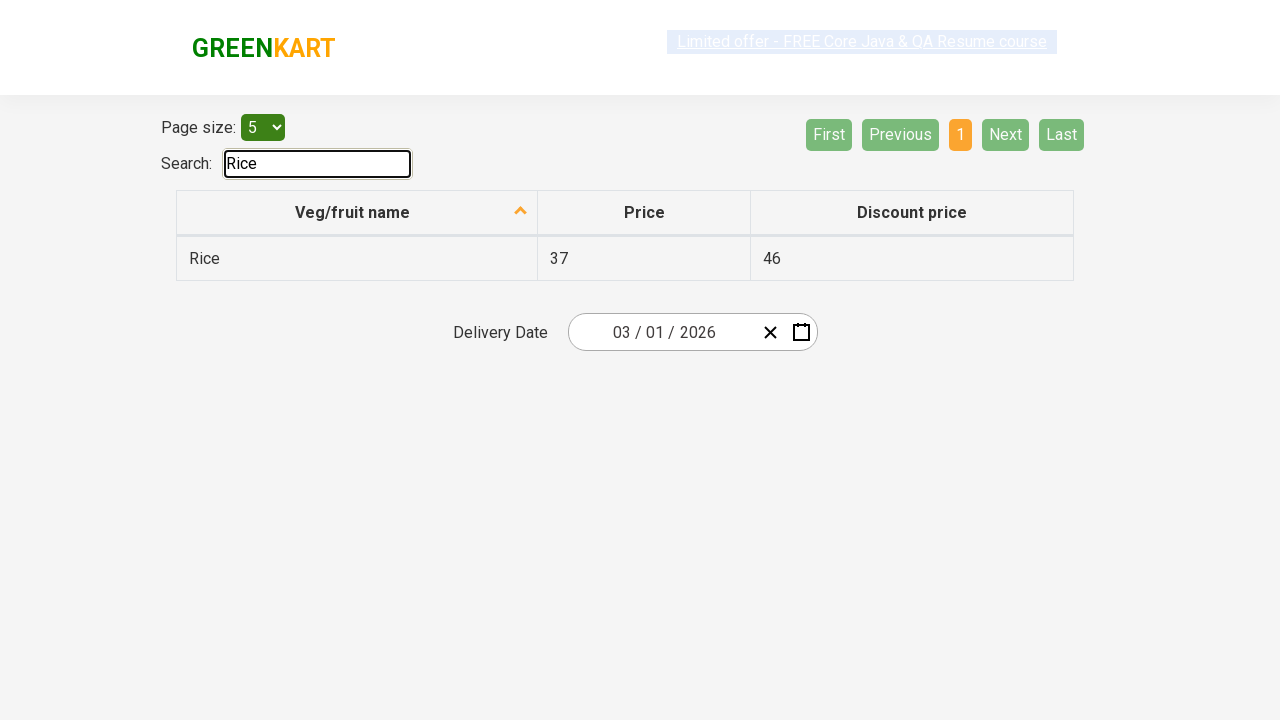

Retrieved all vegetable names from first column of filtered table
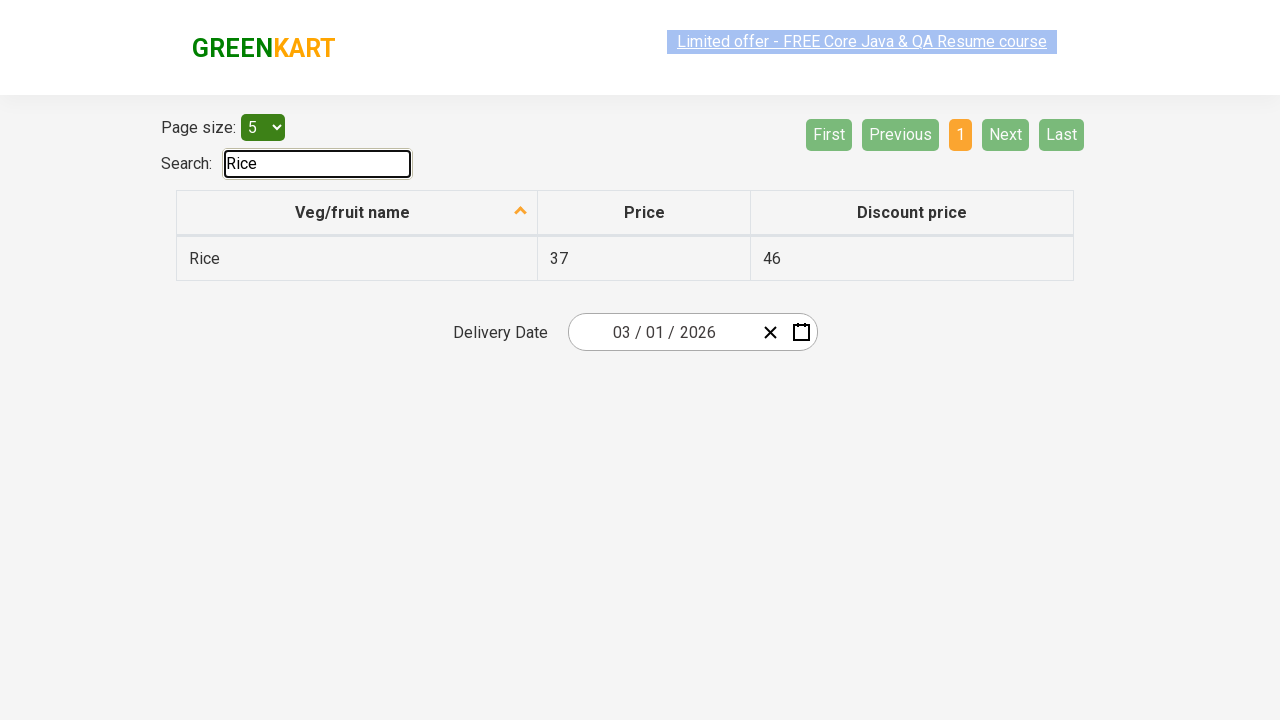

Verified 'Rice' contains 'Rice'
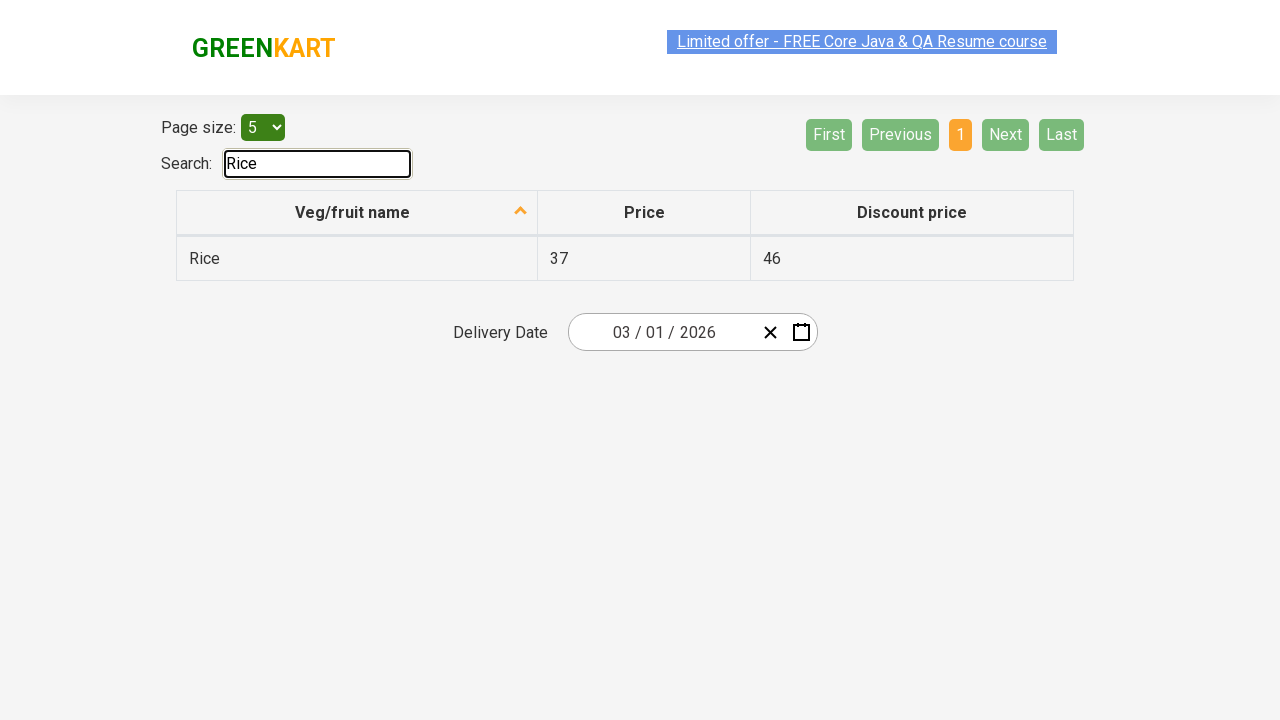

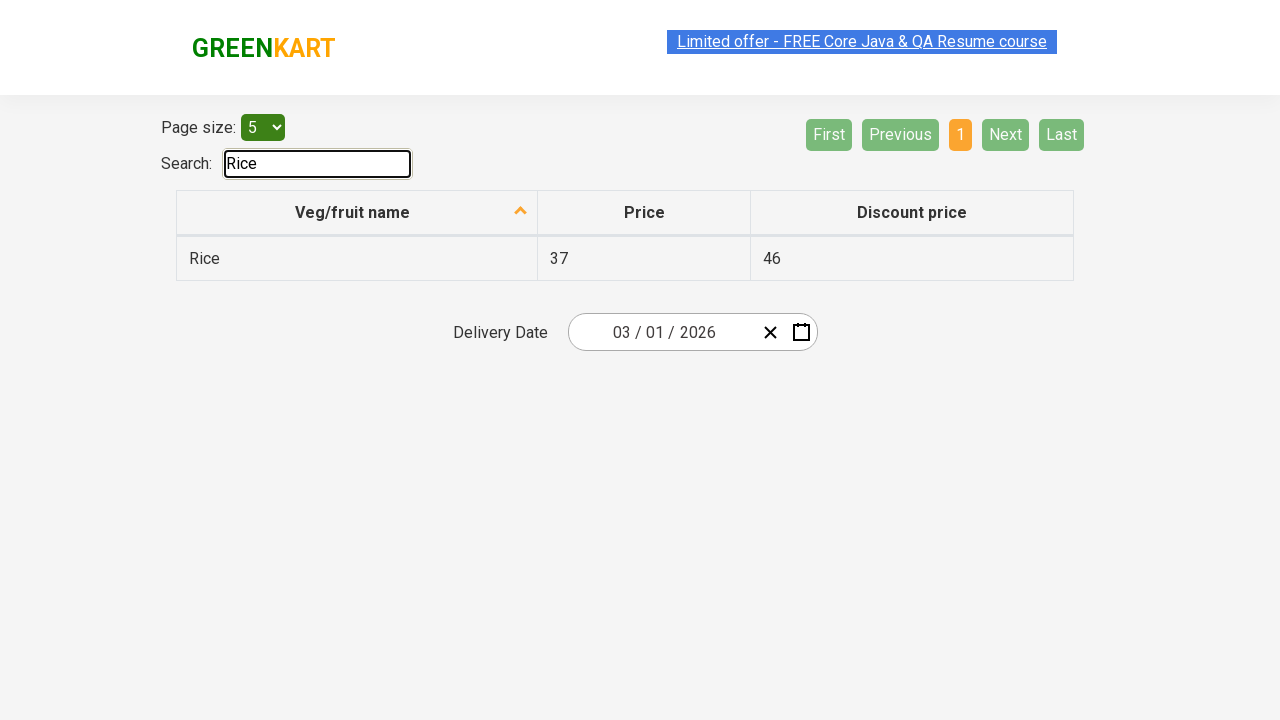